Tests clicking an alert button and accepting the JavaScript alert dialog

Starting URL: http://omayo.blogspot.com/

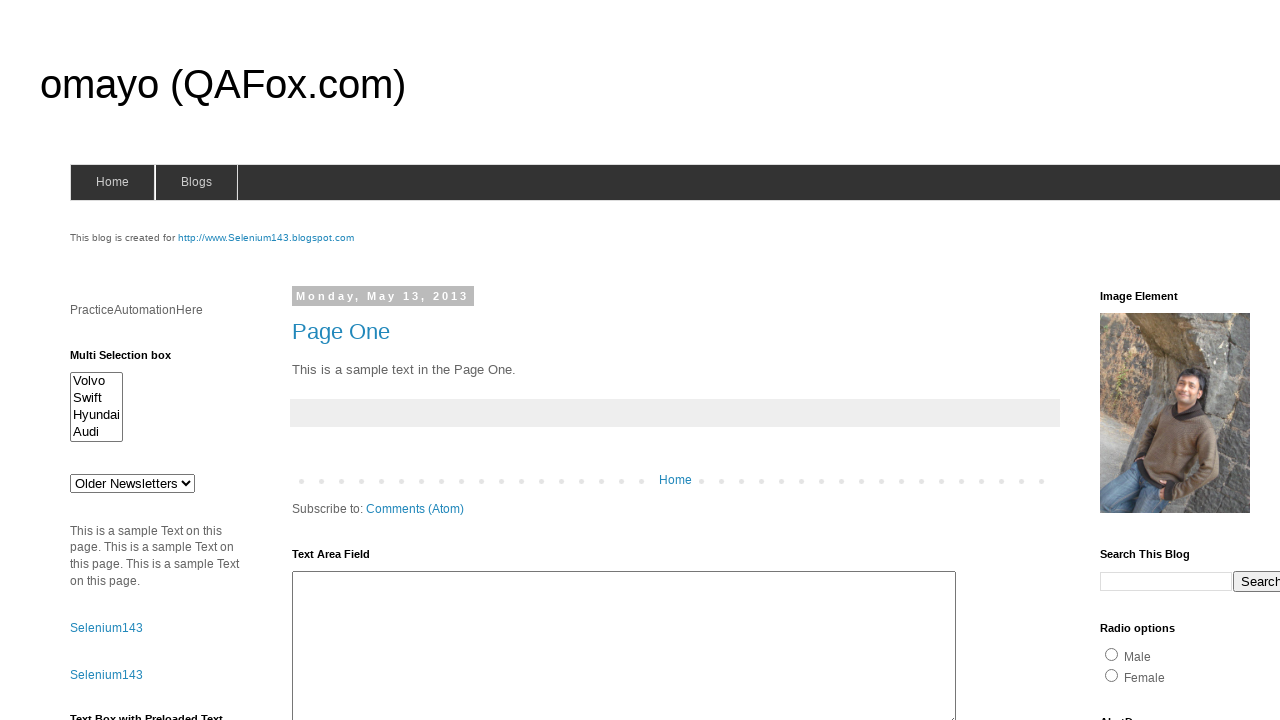

Set up dialog handler to accept JavaScript alerts
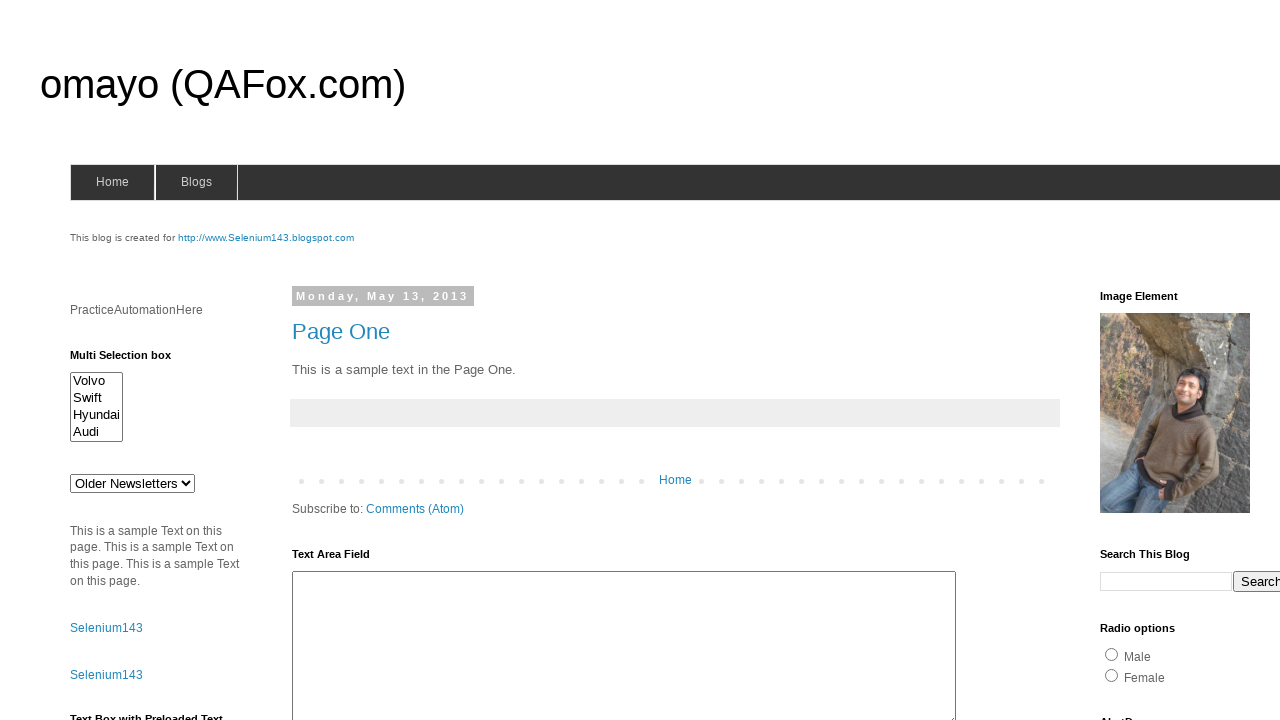

Clicked alert button (#alert1) at (1154, 361) on #alert1
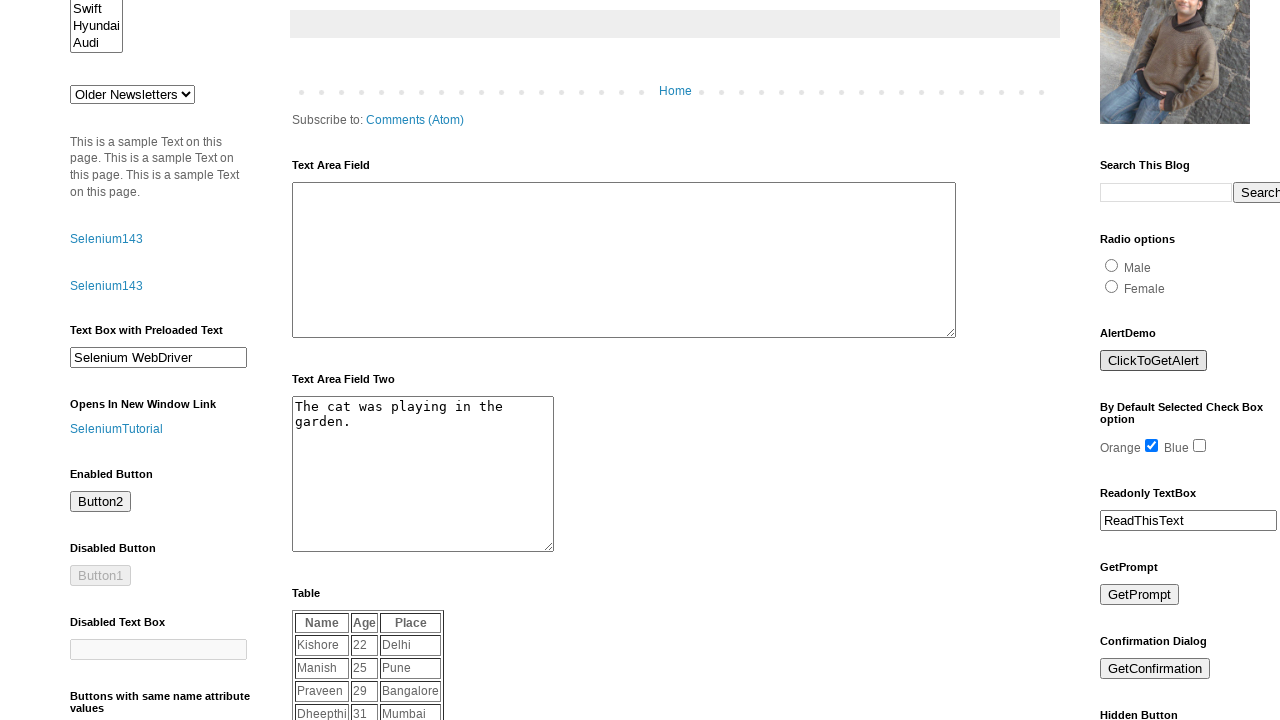

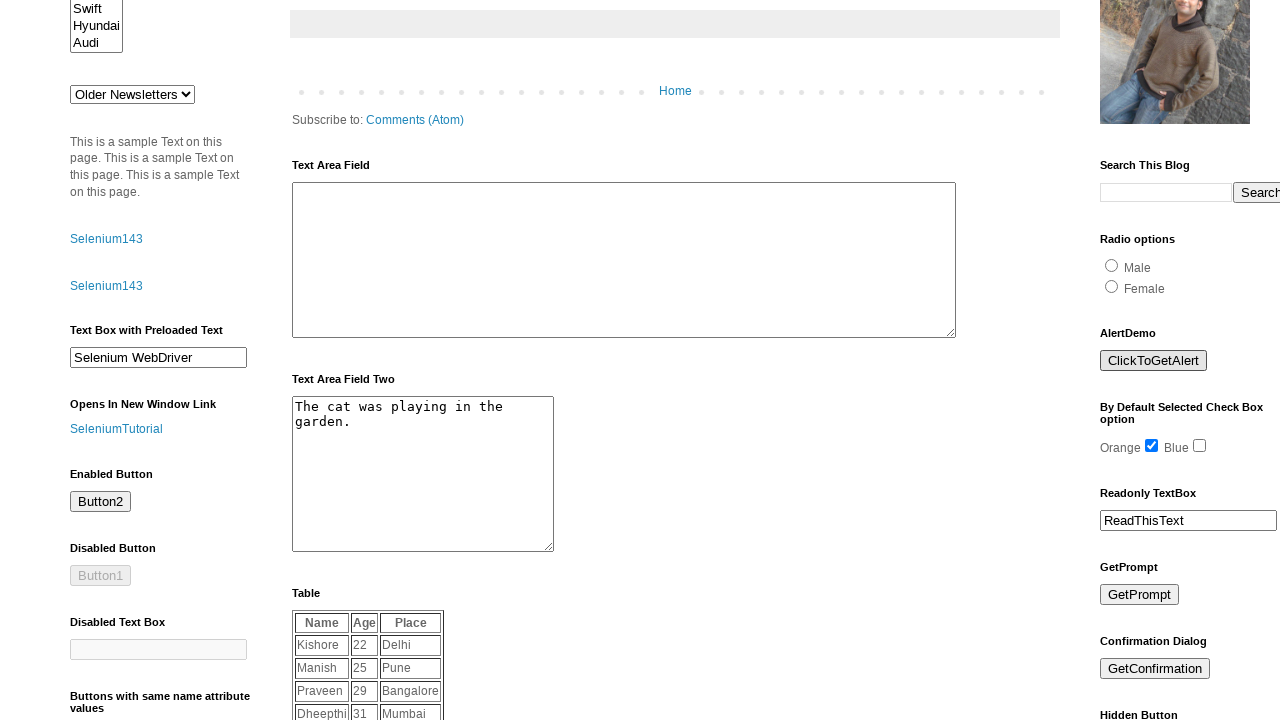